Tests web storage functionality by accessing localStorage and sessionStorage, adding a new session storage item, and clicking a button to display session storage contents.

Starting URL: https://bonigarcia.dev/selenium-webdriver-java/web-storage.html

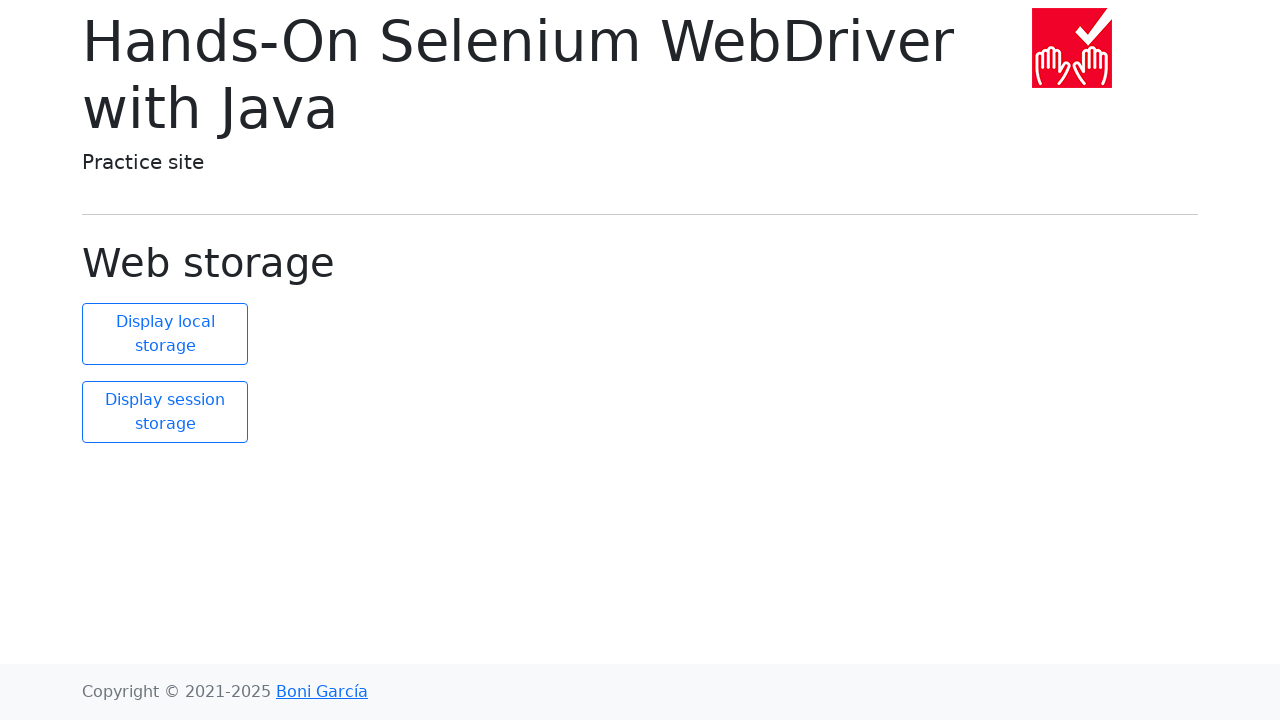

Evaluated localStorage.length
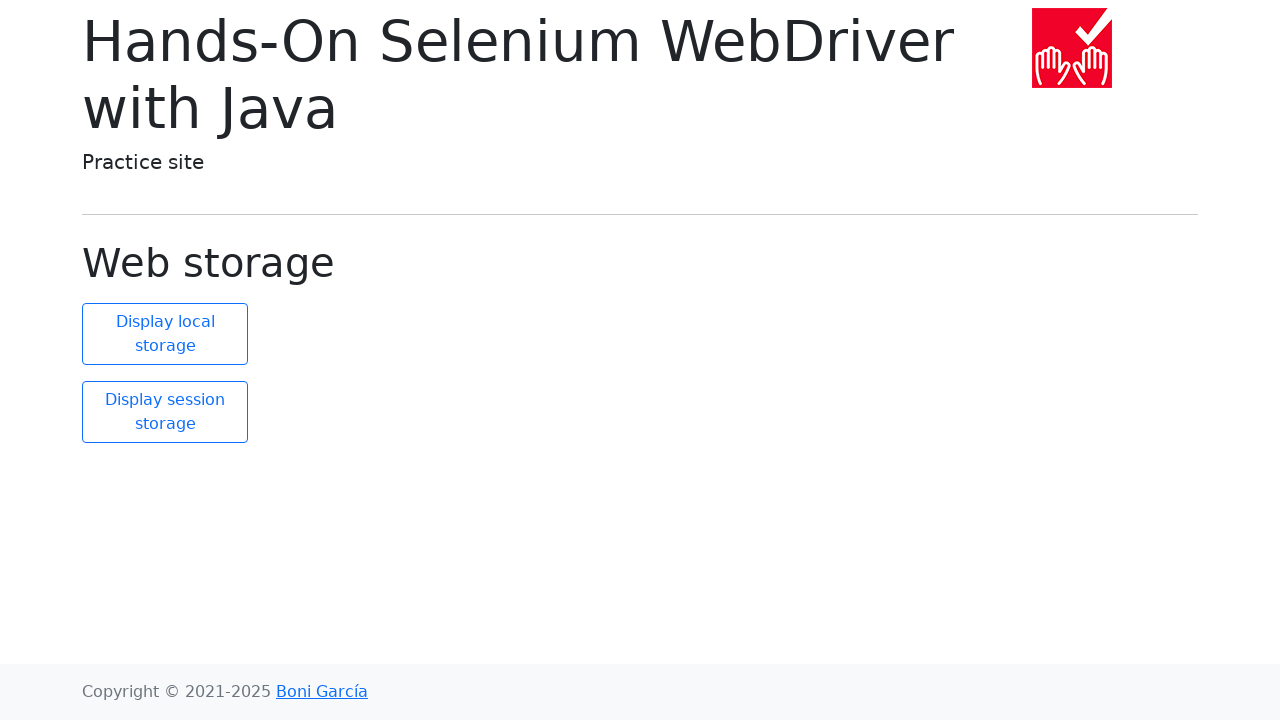

Evaluated and retrieved all sessionStorage items
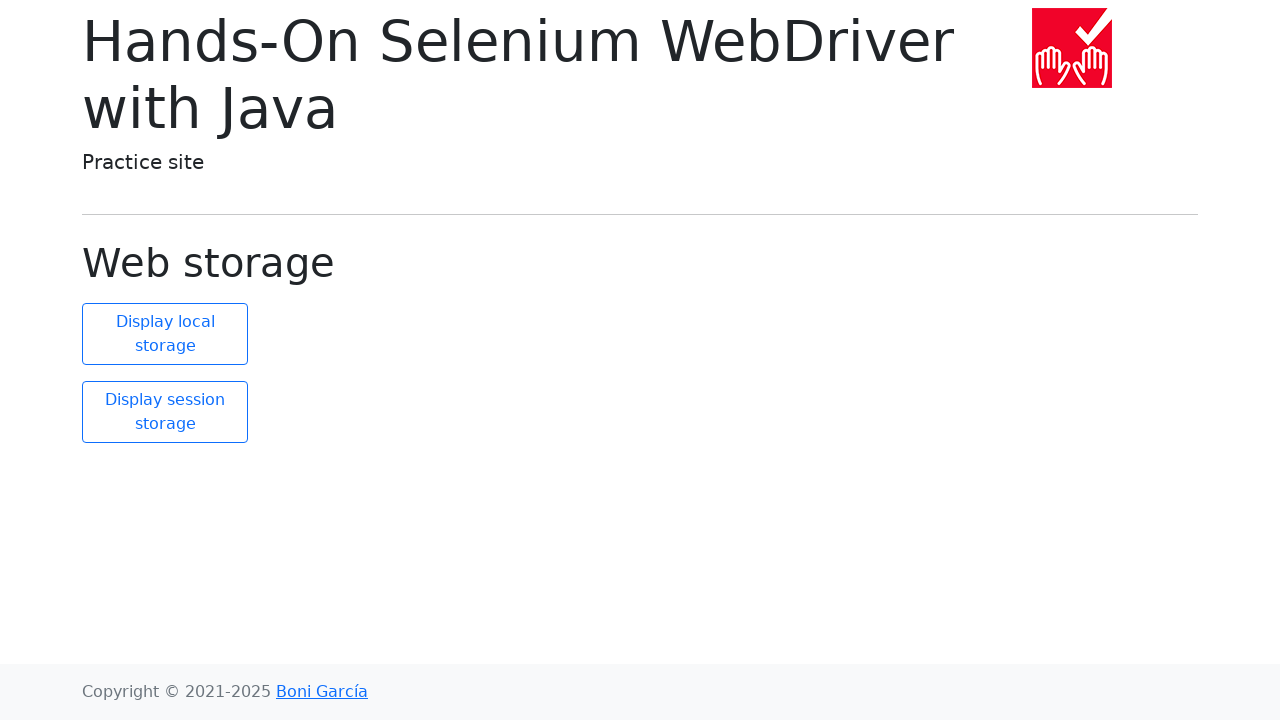

Evaluated initial sessionStorage.length
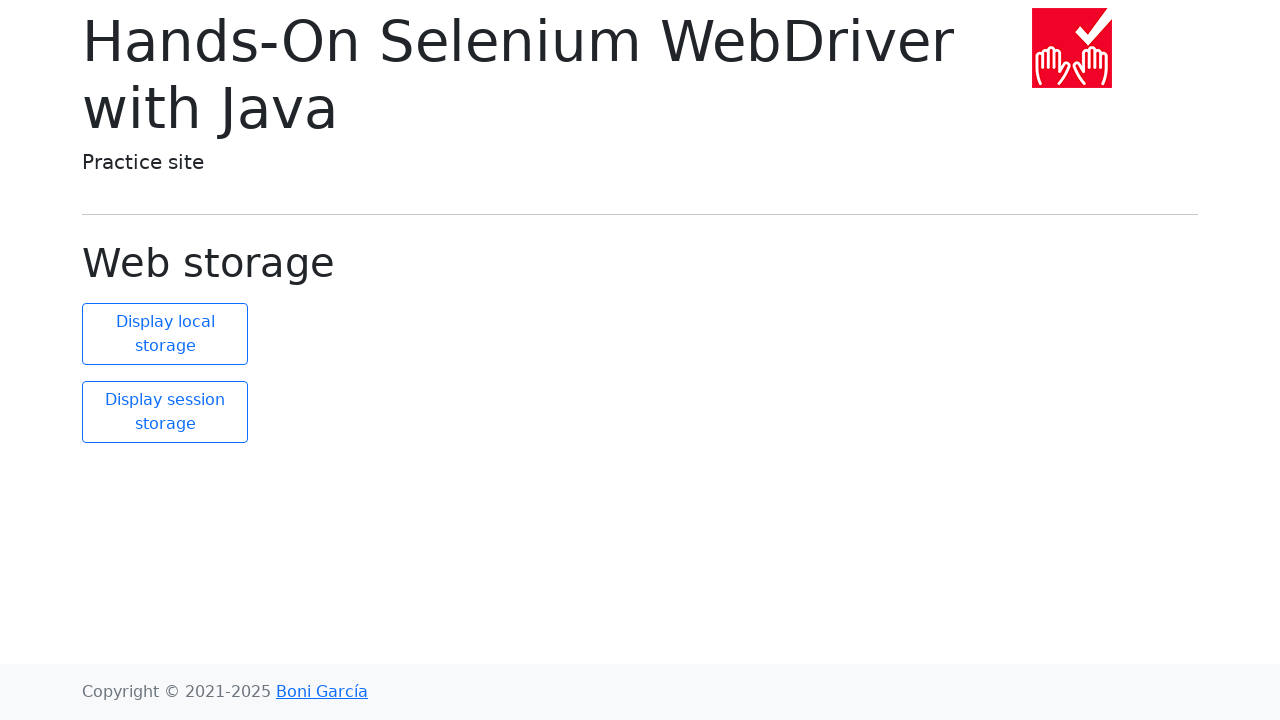

Verified initial session storage size is 2
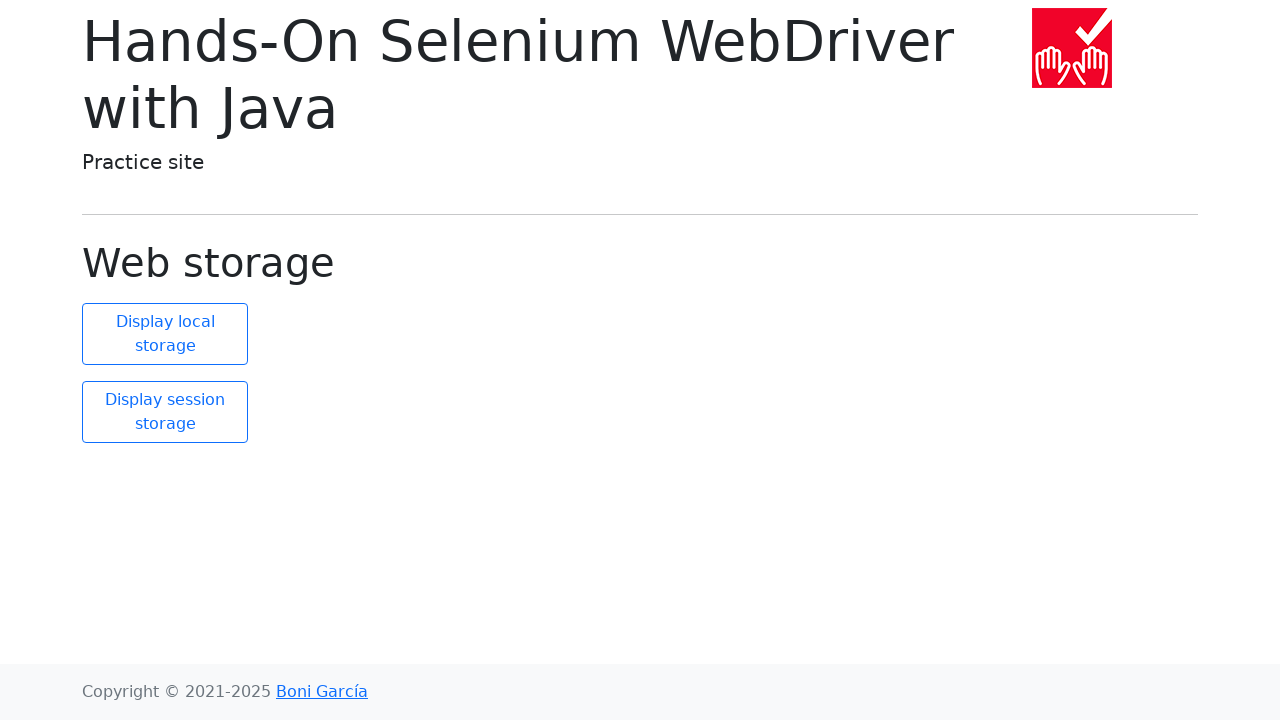

Added new item 'new element' with value 'new value' to sessionStorage
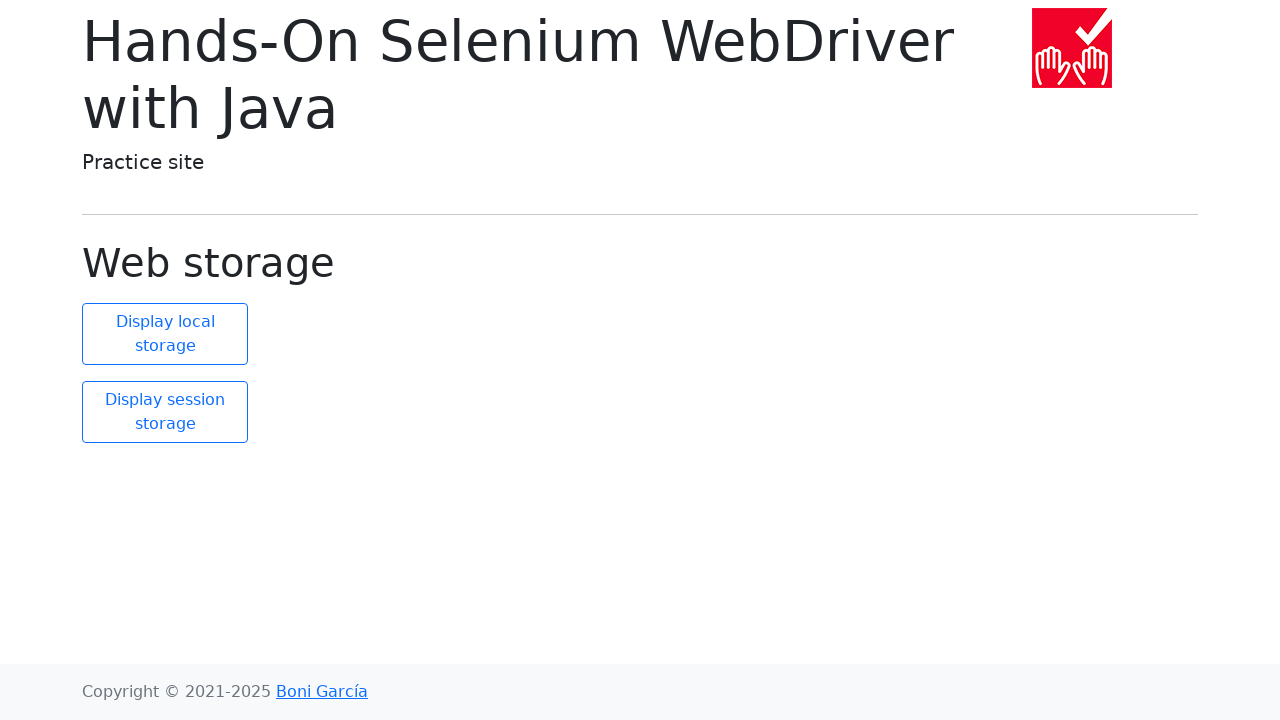

Evaluated new sessionStorage.length after adding item
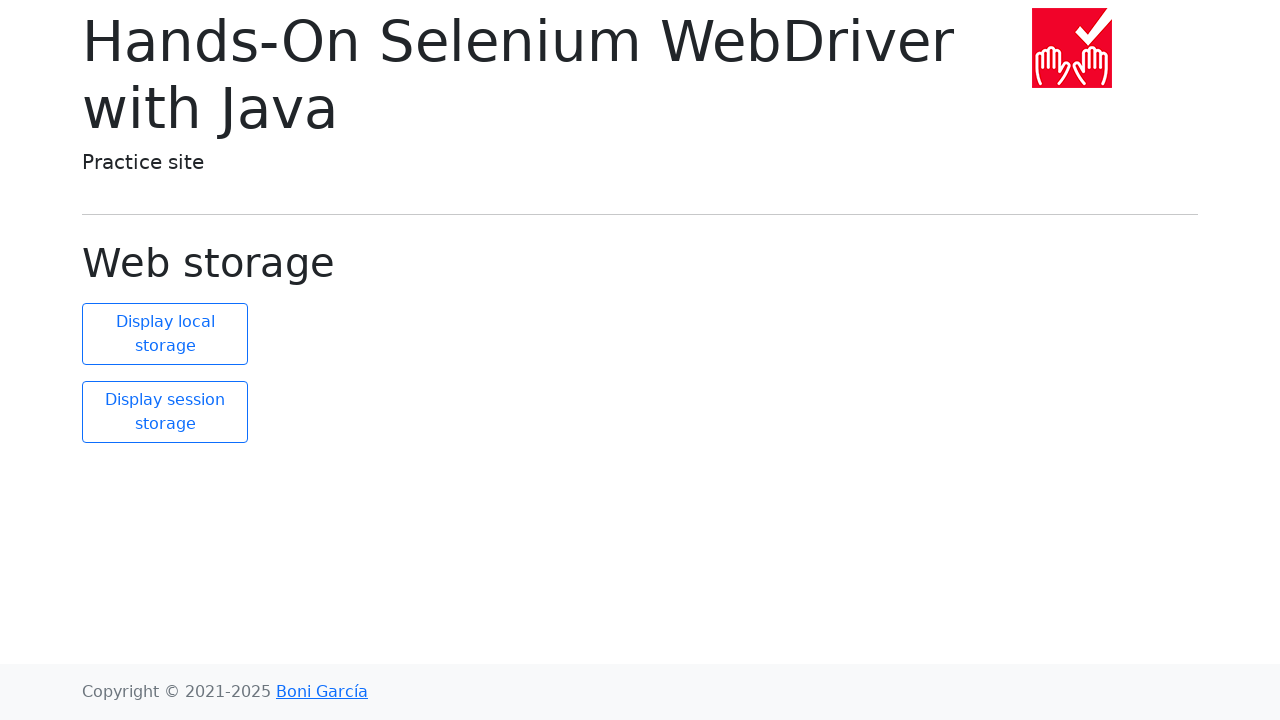

Verified session storage size is now 3
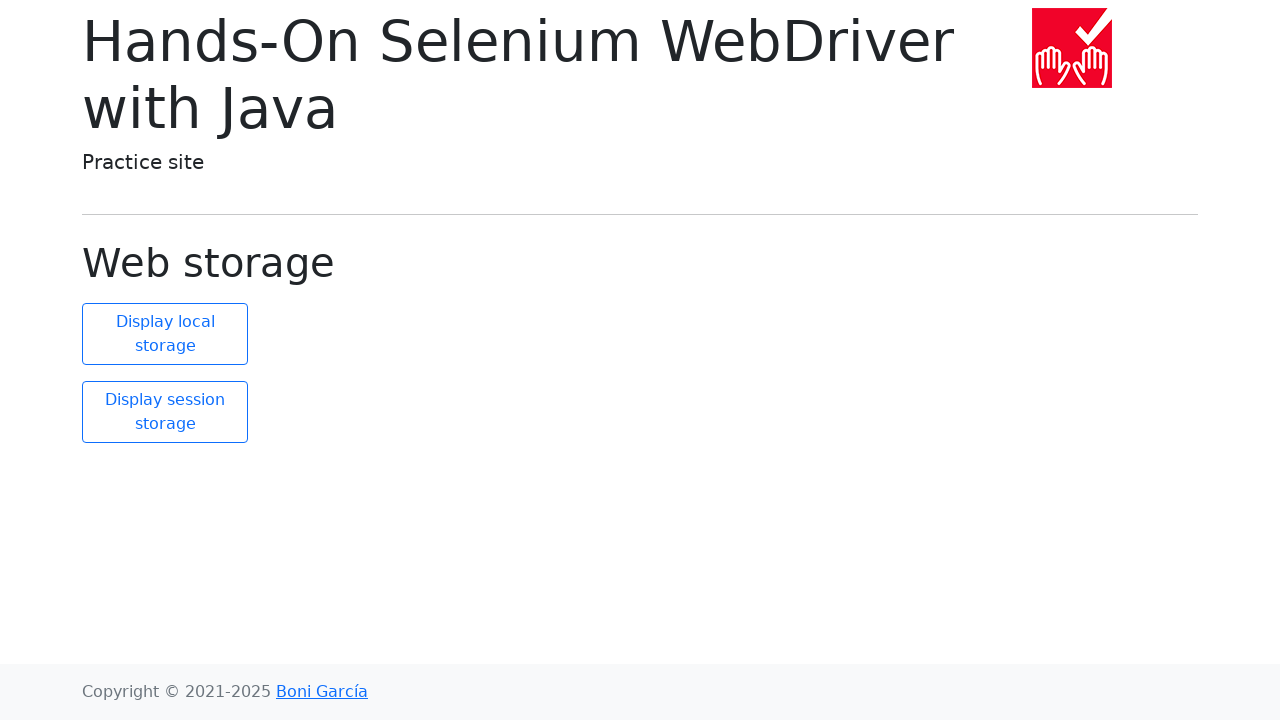

Clicked button to display session storage contents at (165, 412) on #display-session
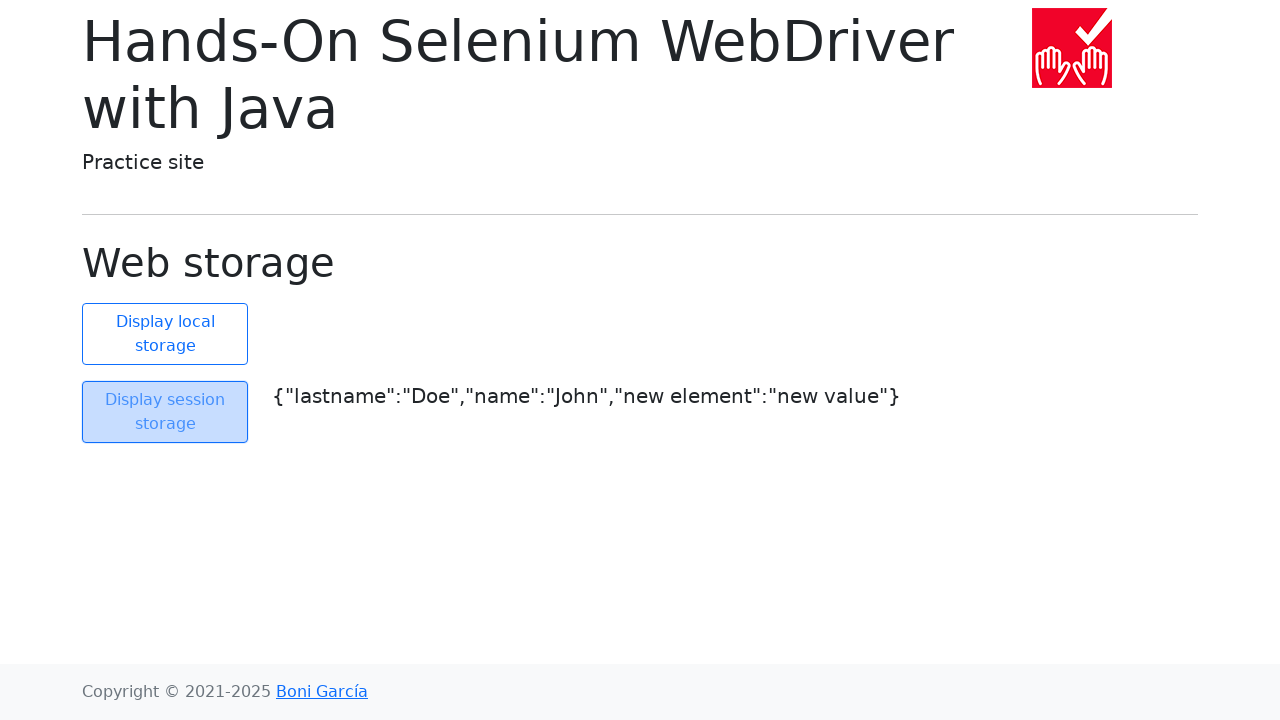

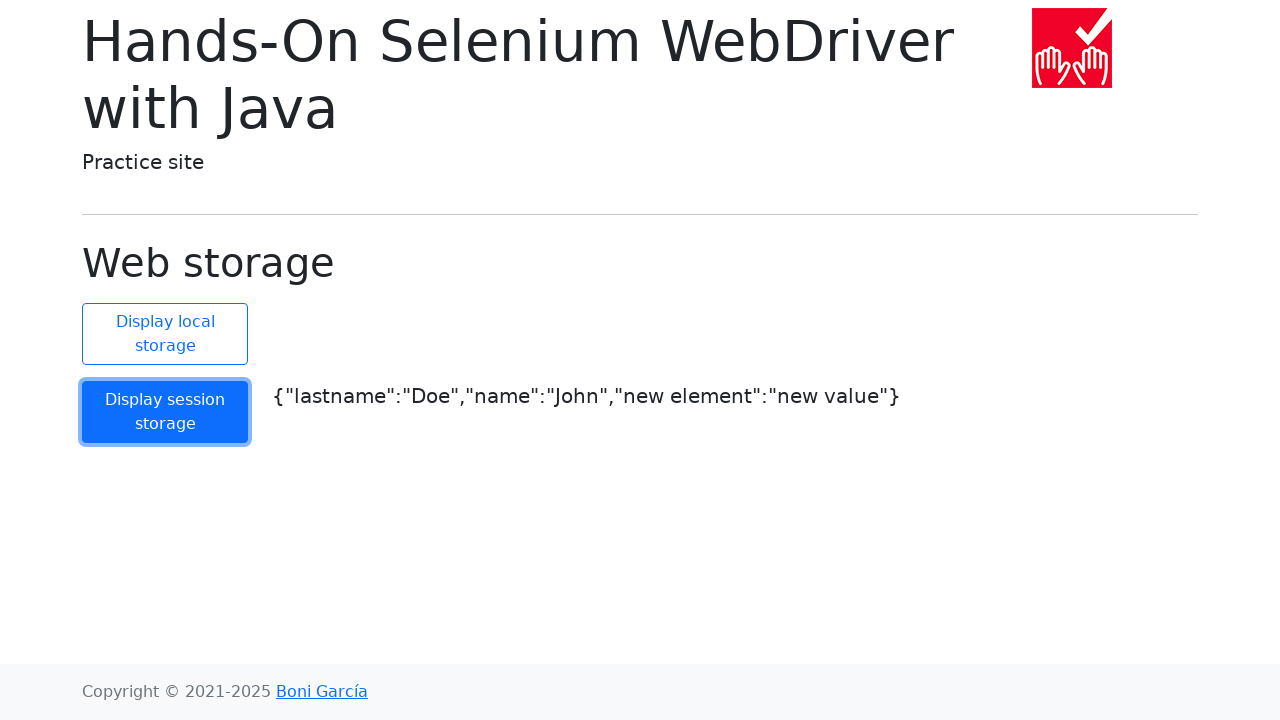